Navigates to the ticket website and clicks on the theatre dropdown to view theatre events

Starting URL: https://www.tomsarkgh.am/

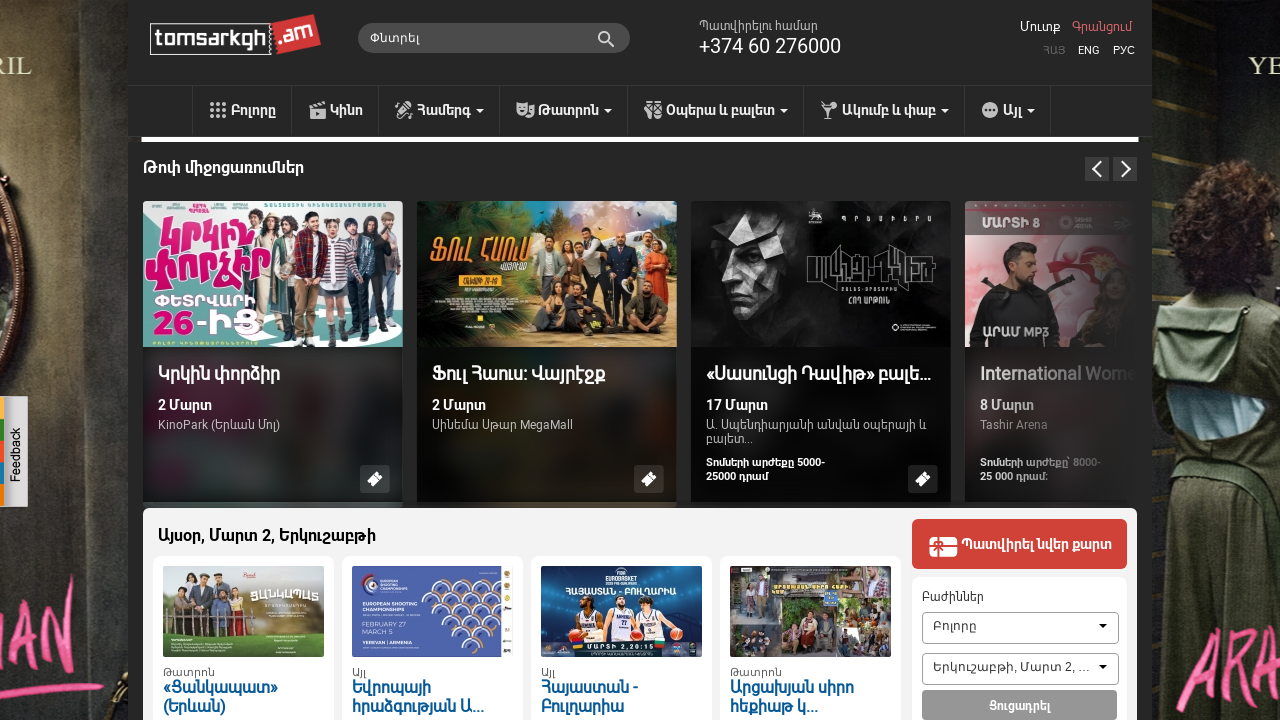

Waited for page to load (networkidle state)
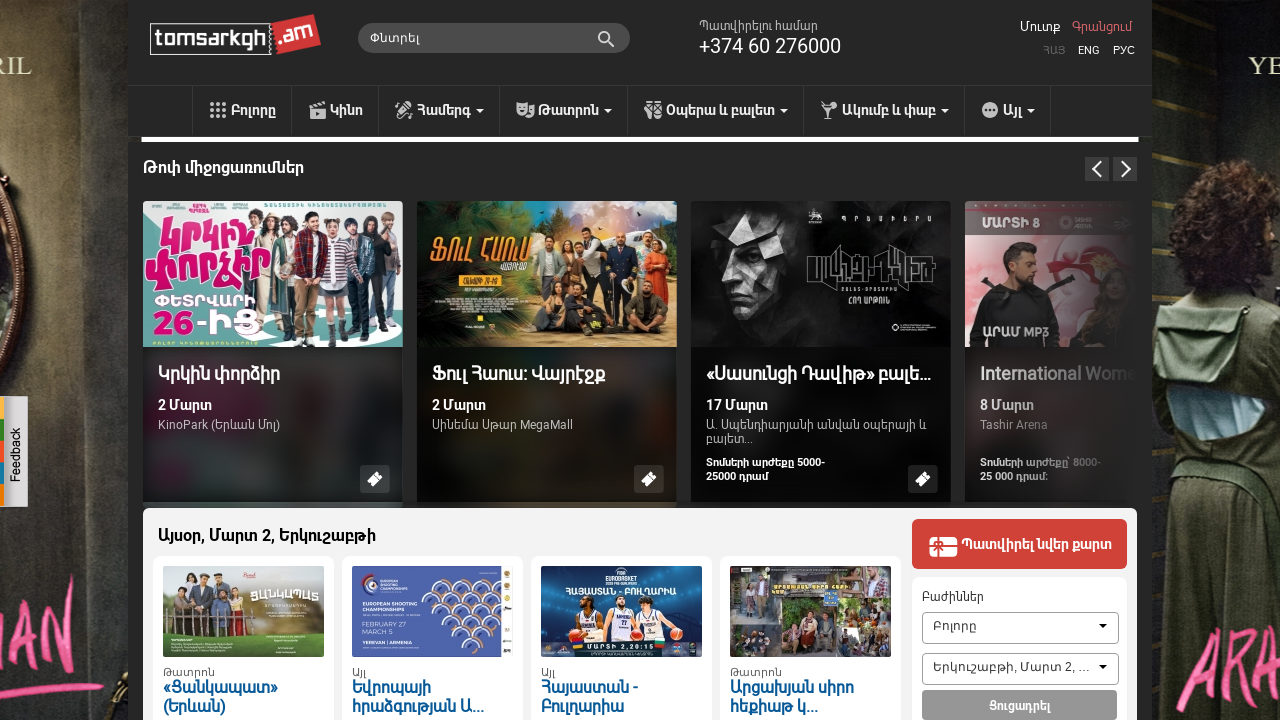

Clicked on theatre dropdown at (564, 111) on #drop5
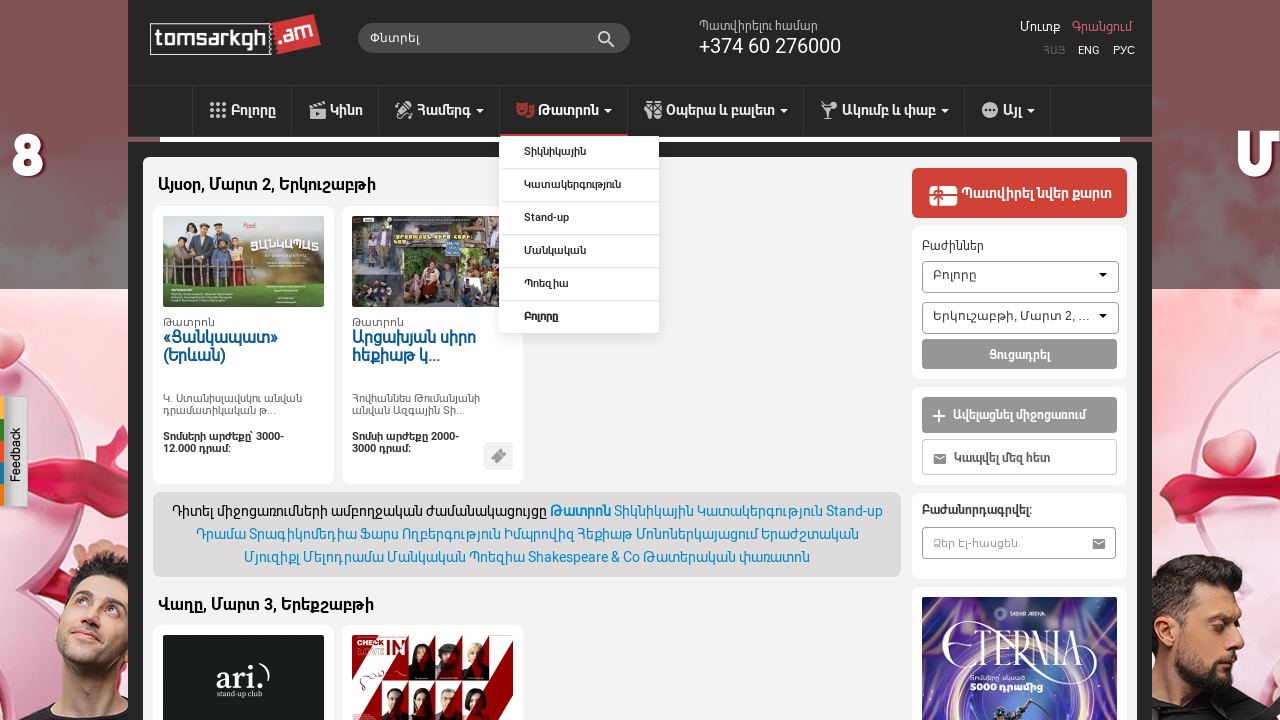

Theatre events content loaded
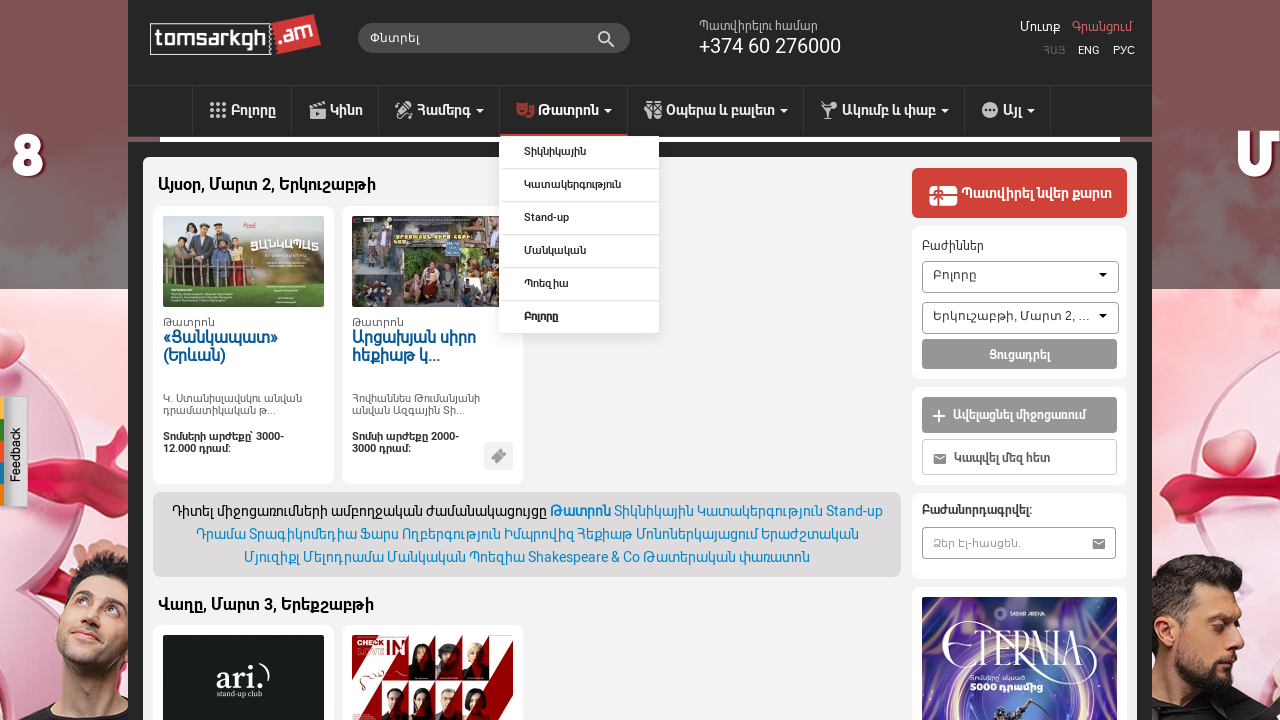

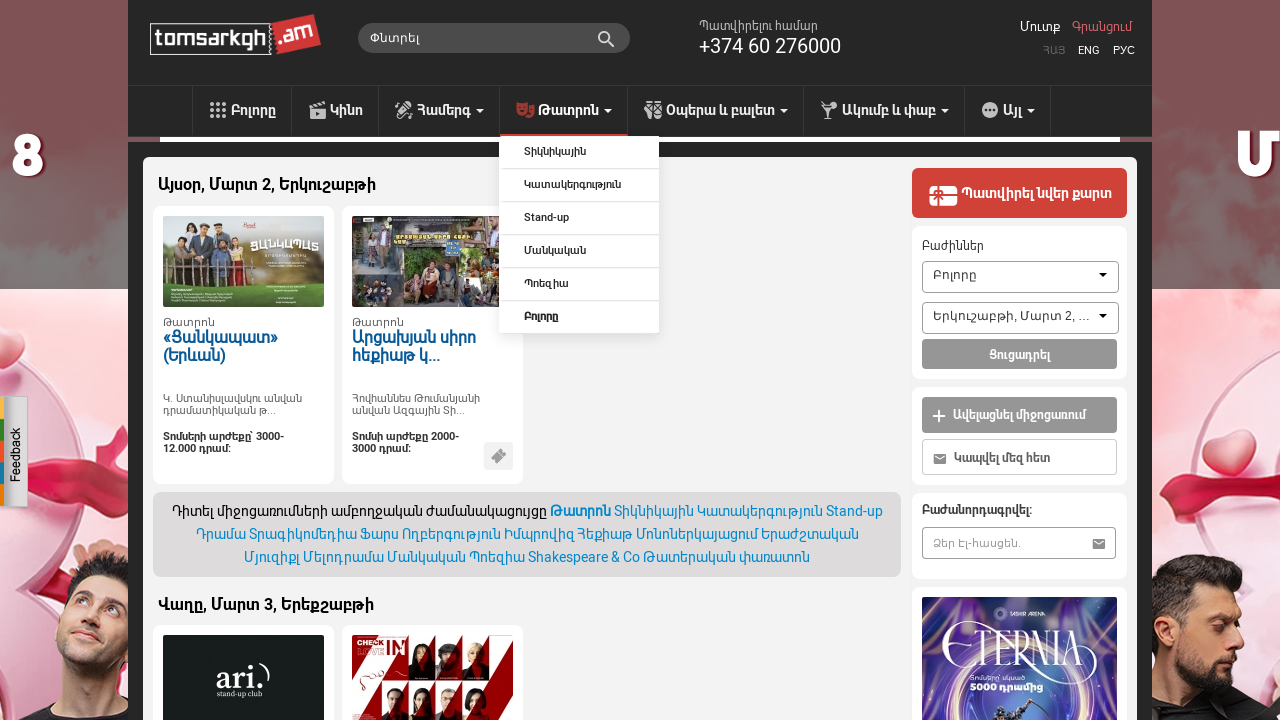